Navigates to OrangeHRM website and verifies that the page title matches "OrangeHRM" exactly

Starting URL: http://alchemy.hguy.co/orangehrm

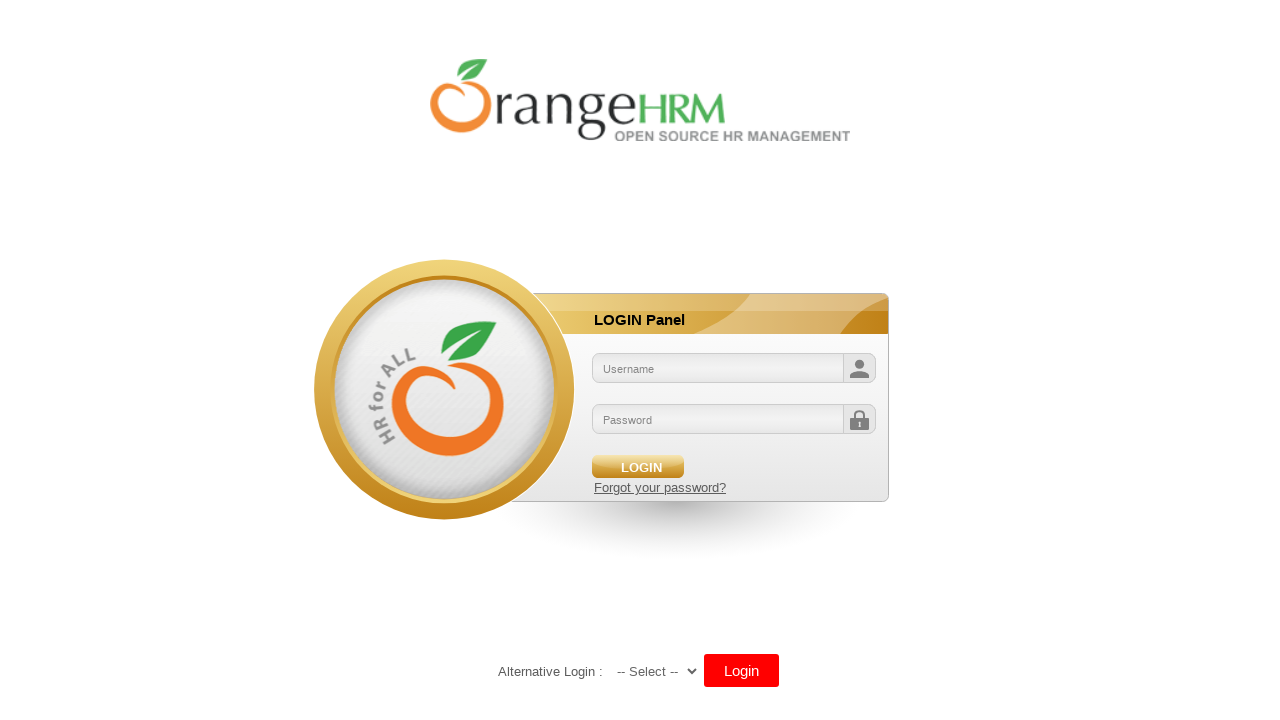

Navigated to OrangeHRM website at http://alchemy.hguy.co/orangehrm
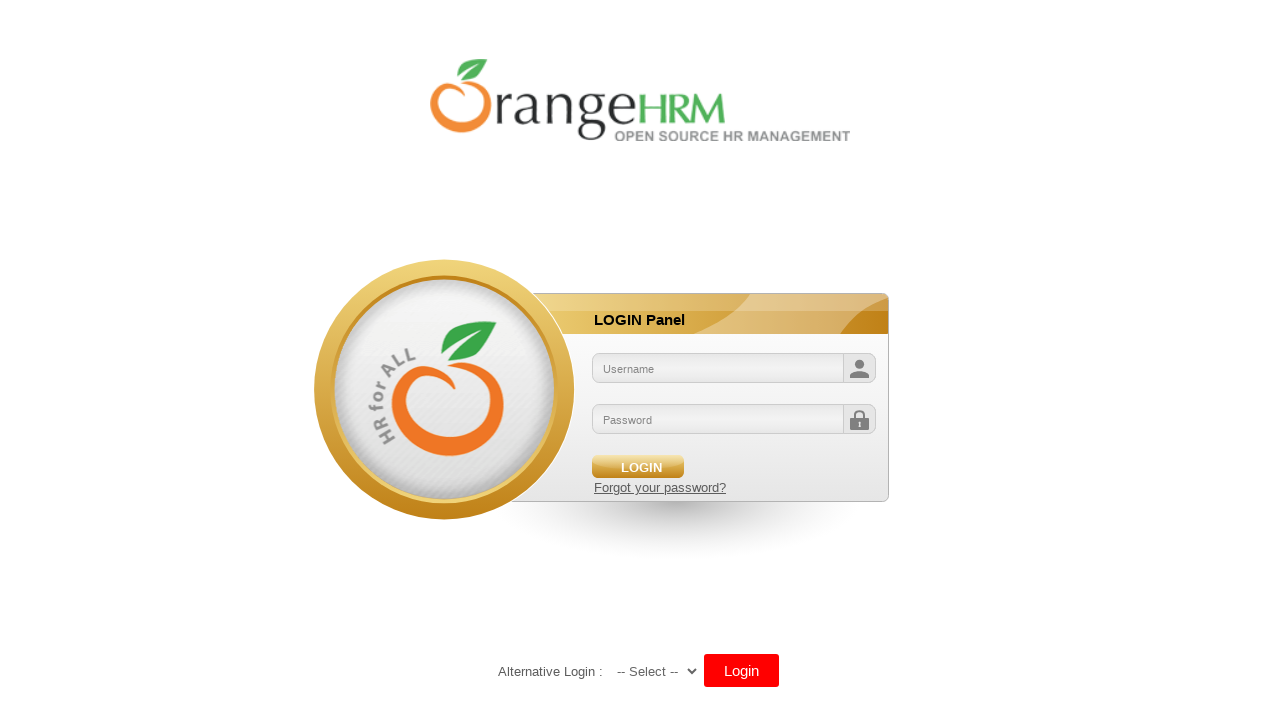

Verified page title matches 'OrangeHRM' exactly
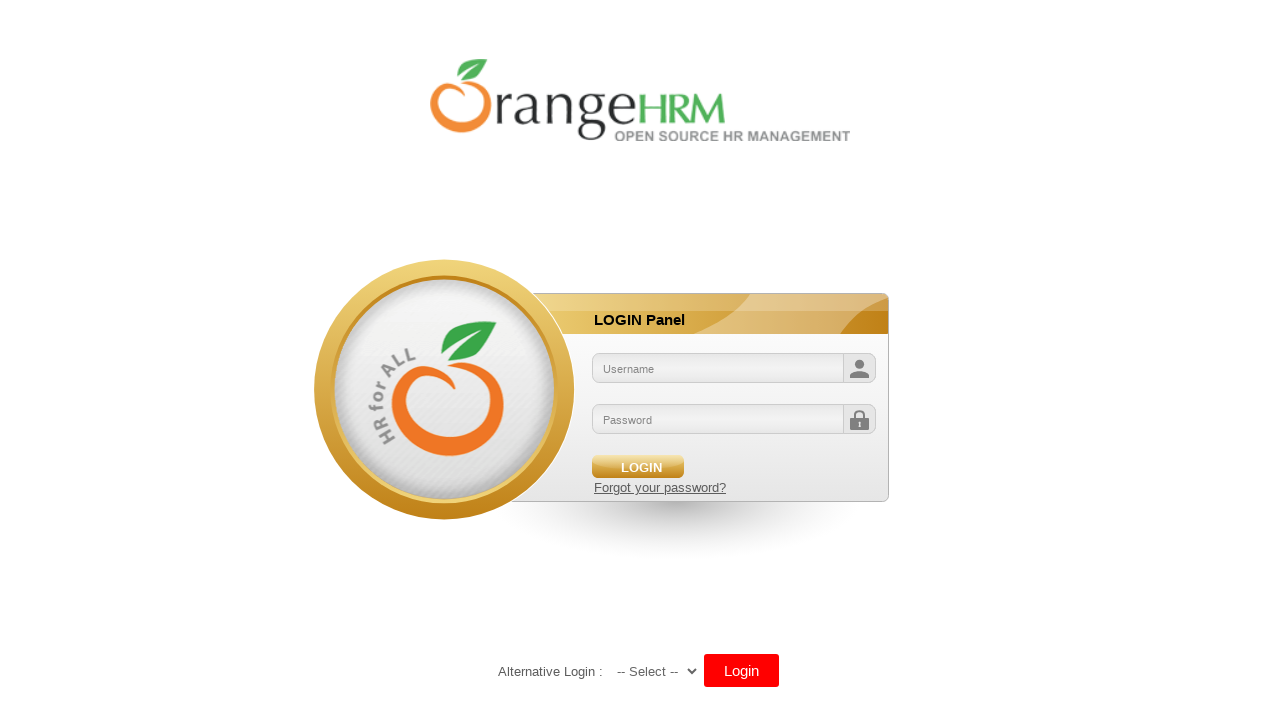

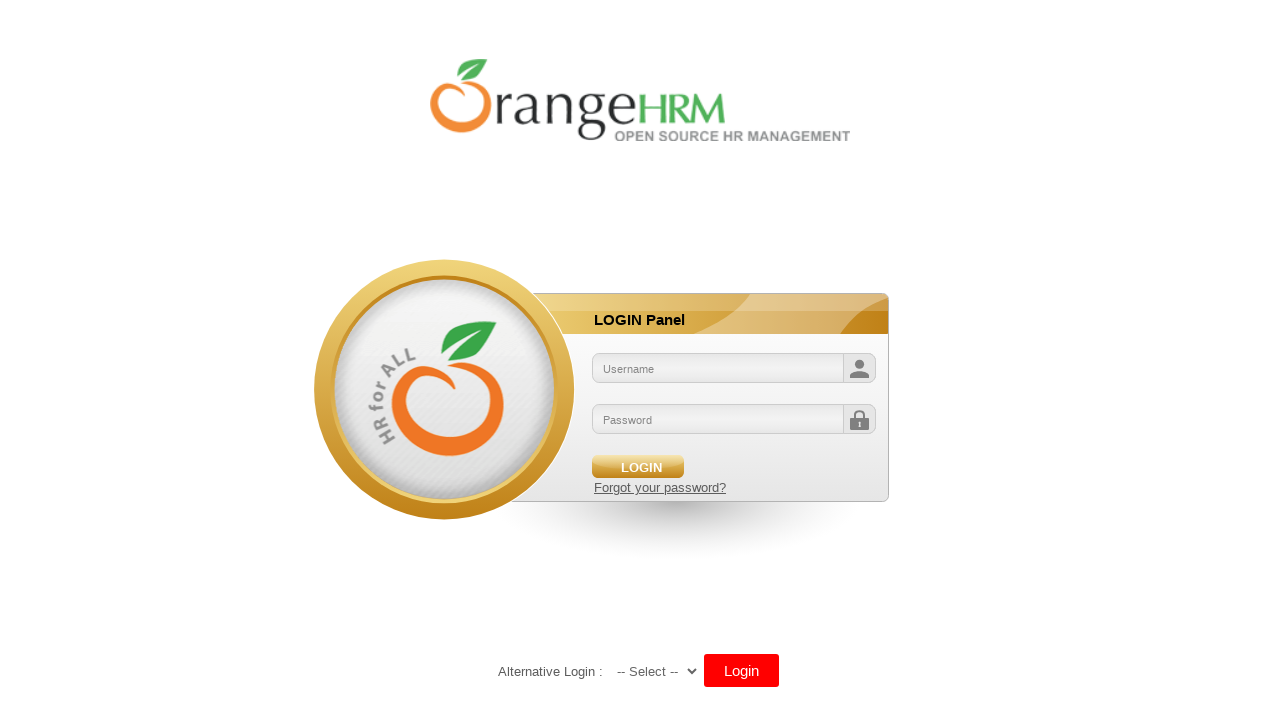